Tests that the hardware wallet benefits section is visible

Starting URL: https://shop.ledger.com/pages/hardware-wallet#hardware-wallet-collection

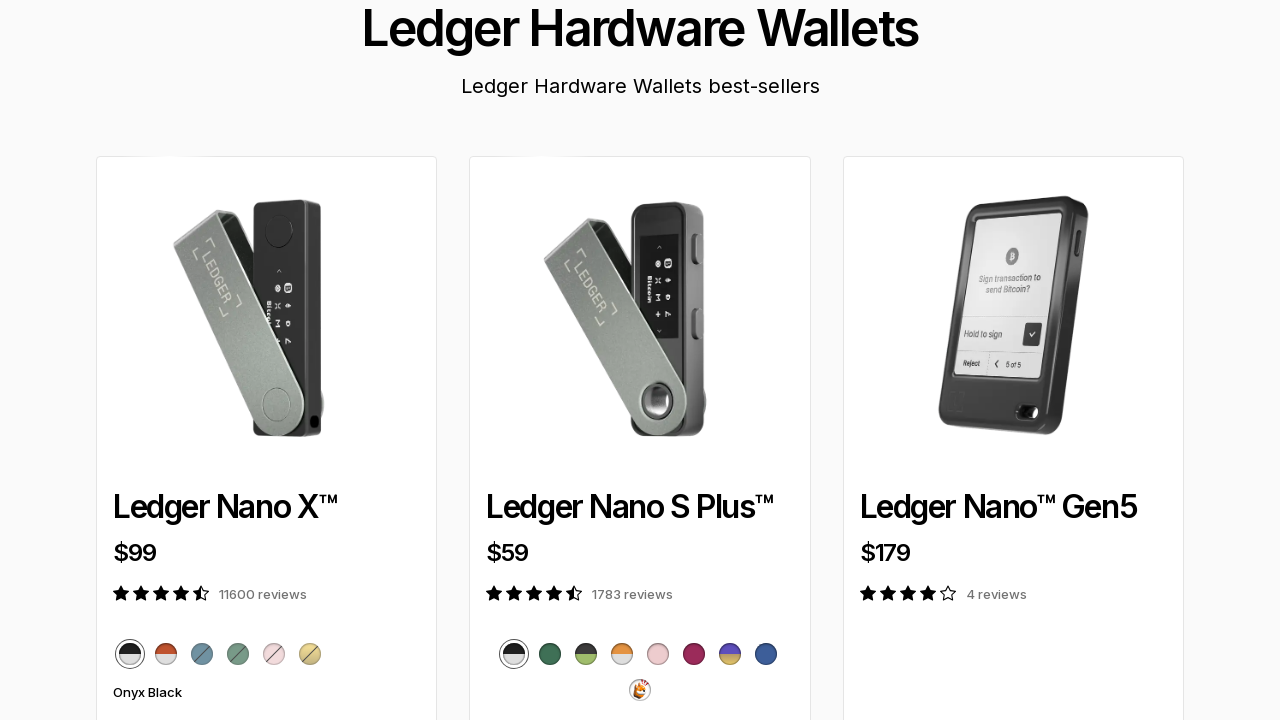

Located Hardware Wallet benefits heading element
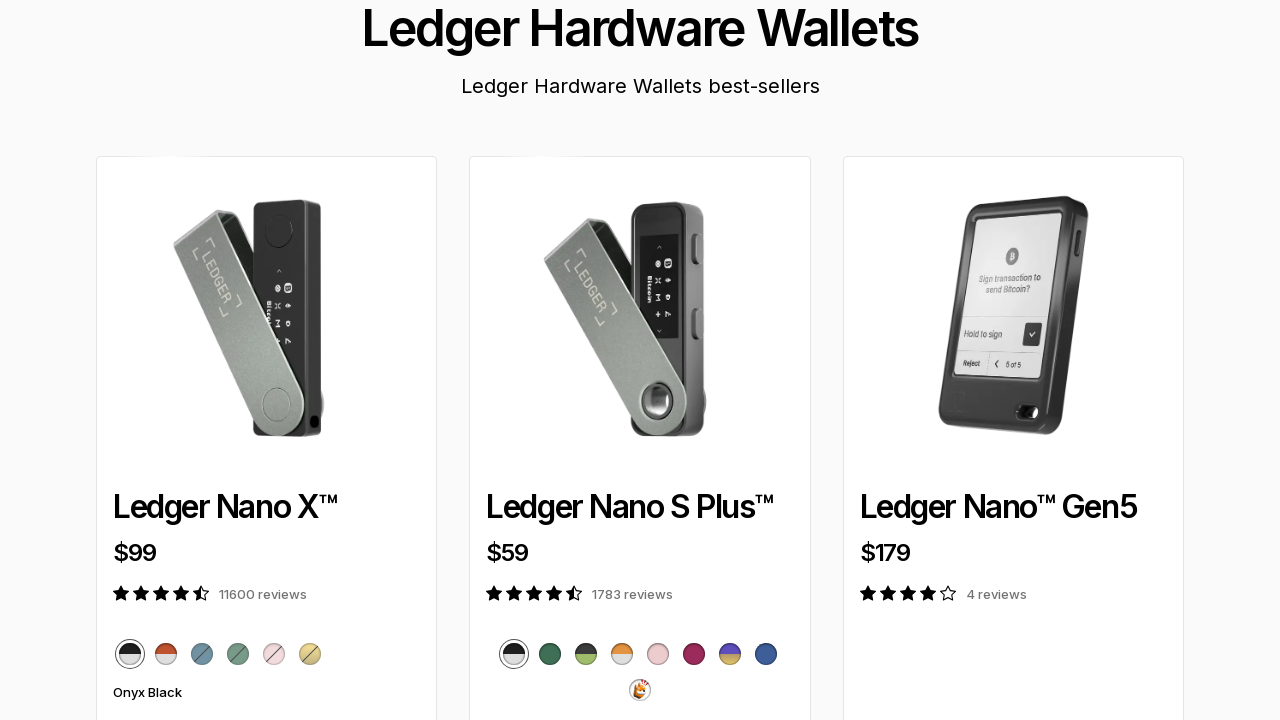

Scrolled Hardware Wallet benefits section into view
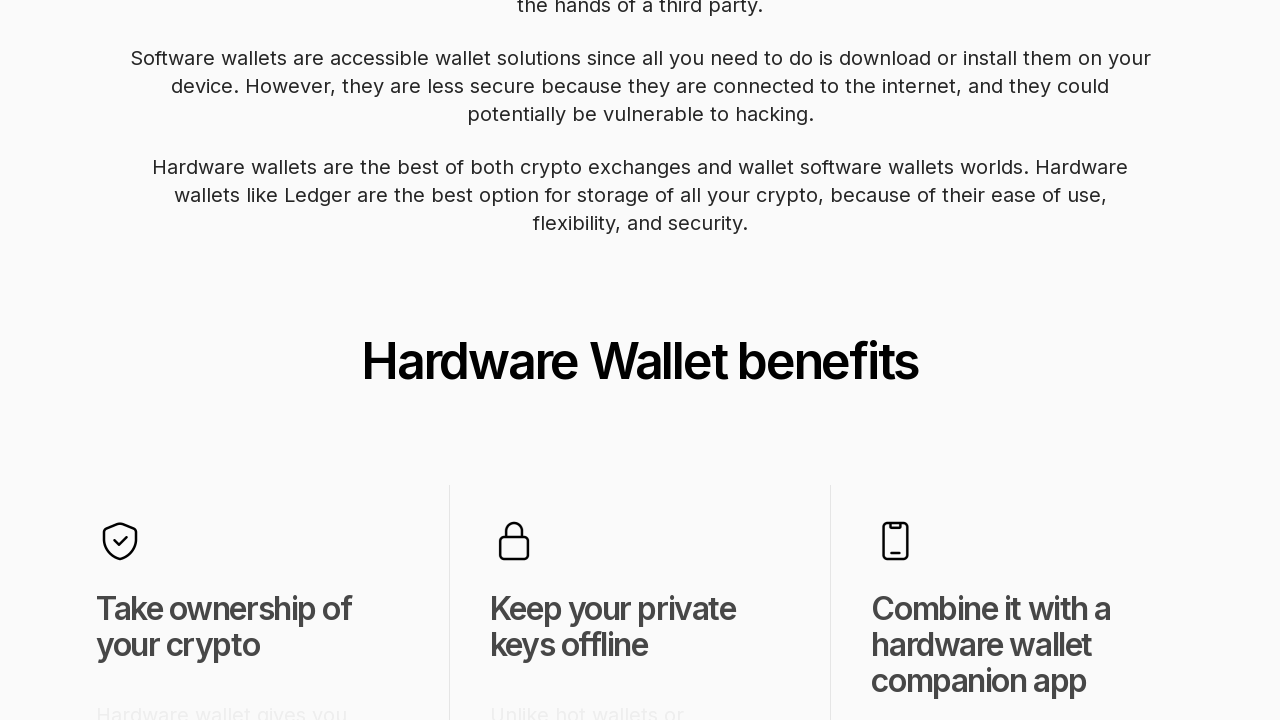

Verified Hardware Wallet benefits section is visible
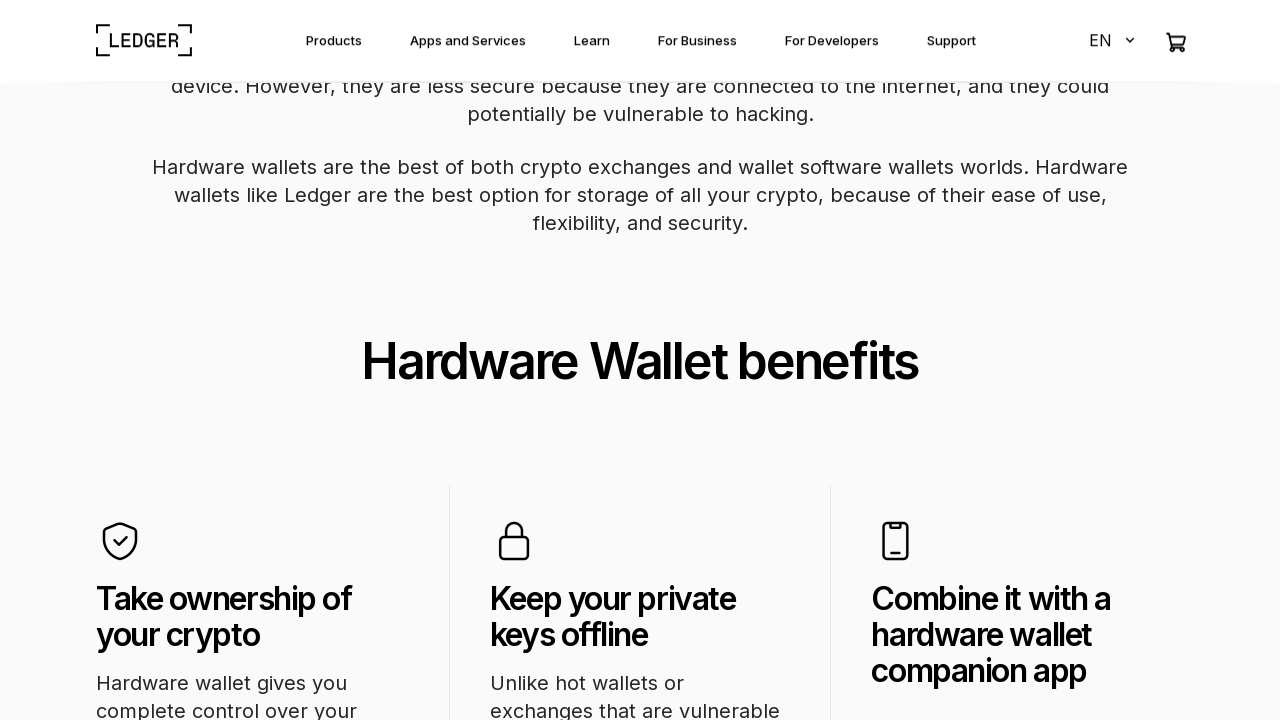

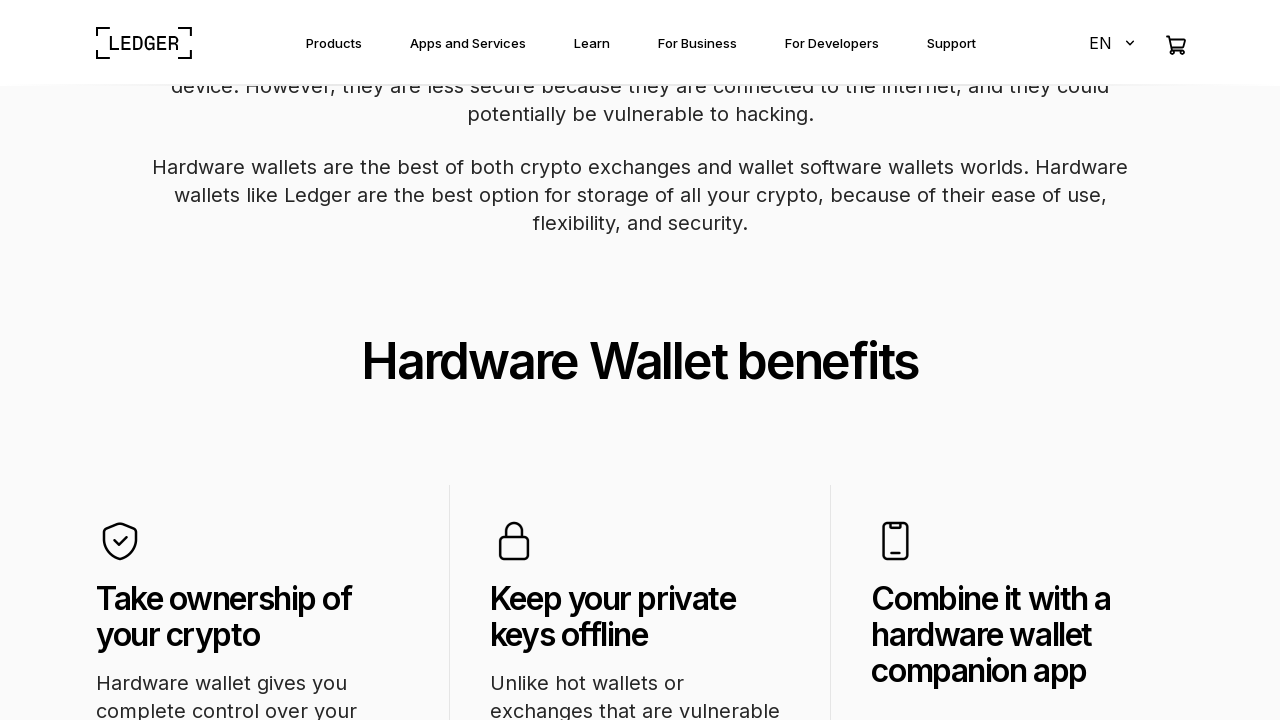